Tests login and logout flow on a sample app by logging in first, then clicking the logout button and verifying the logged out message.

Starting URL: http://www.uitestingplayground.com/sampleapp

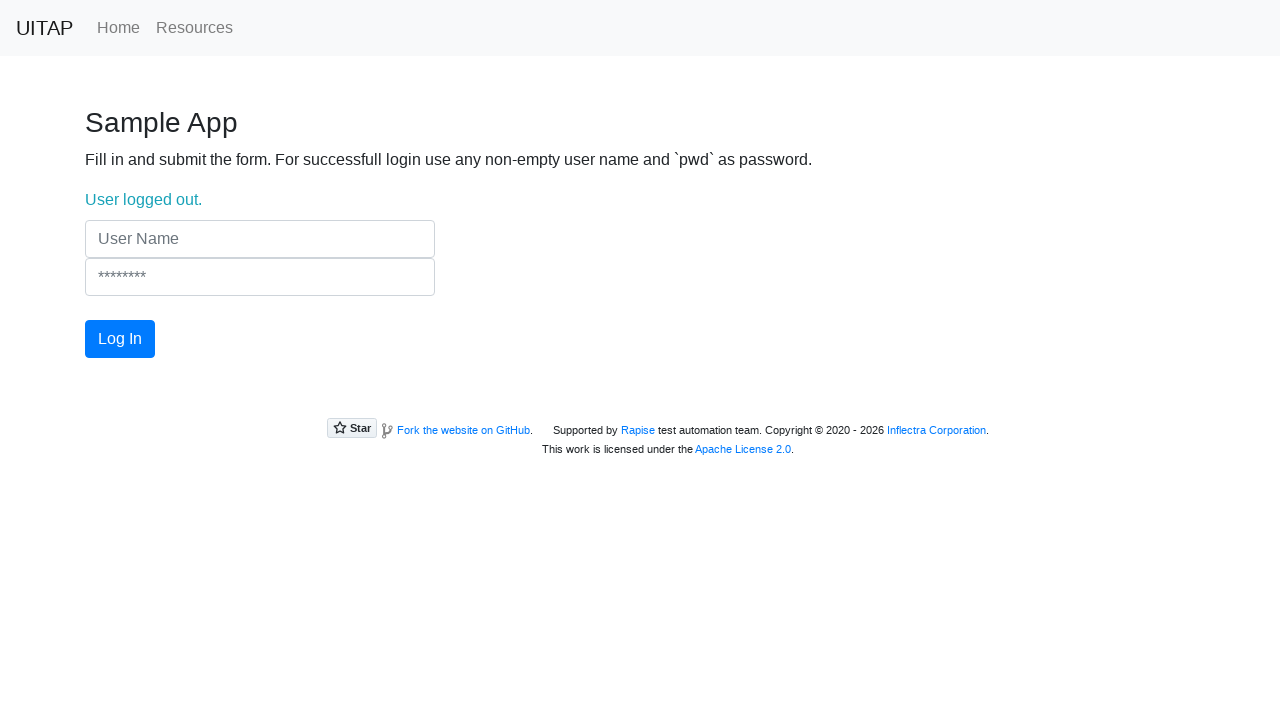

Filled username field with 'Gojo' on input[type="text"]
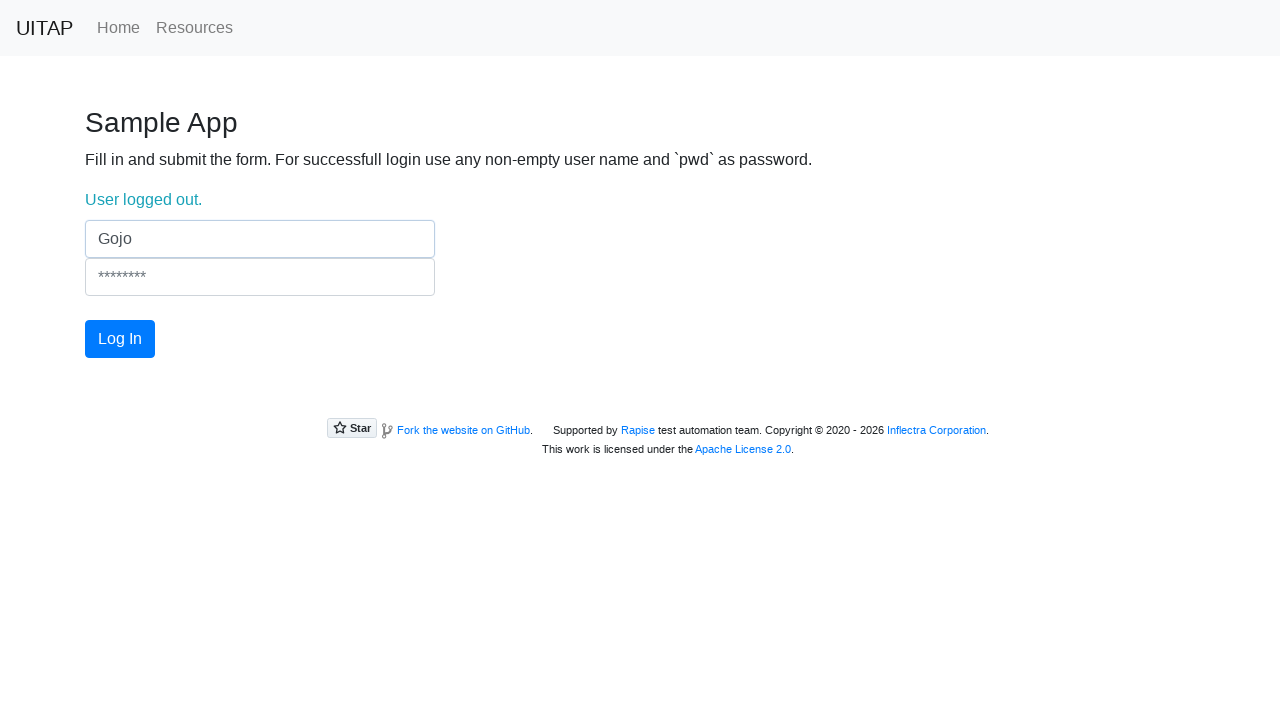

Filled password field with 'pwd' on input[type="password"]
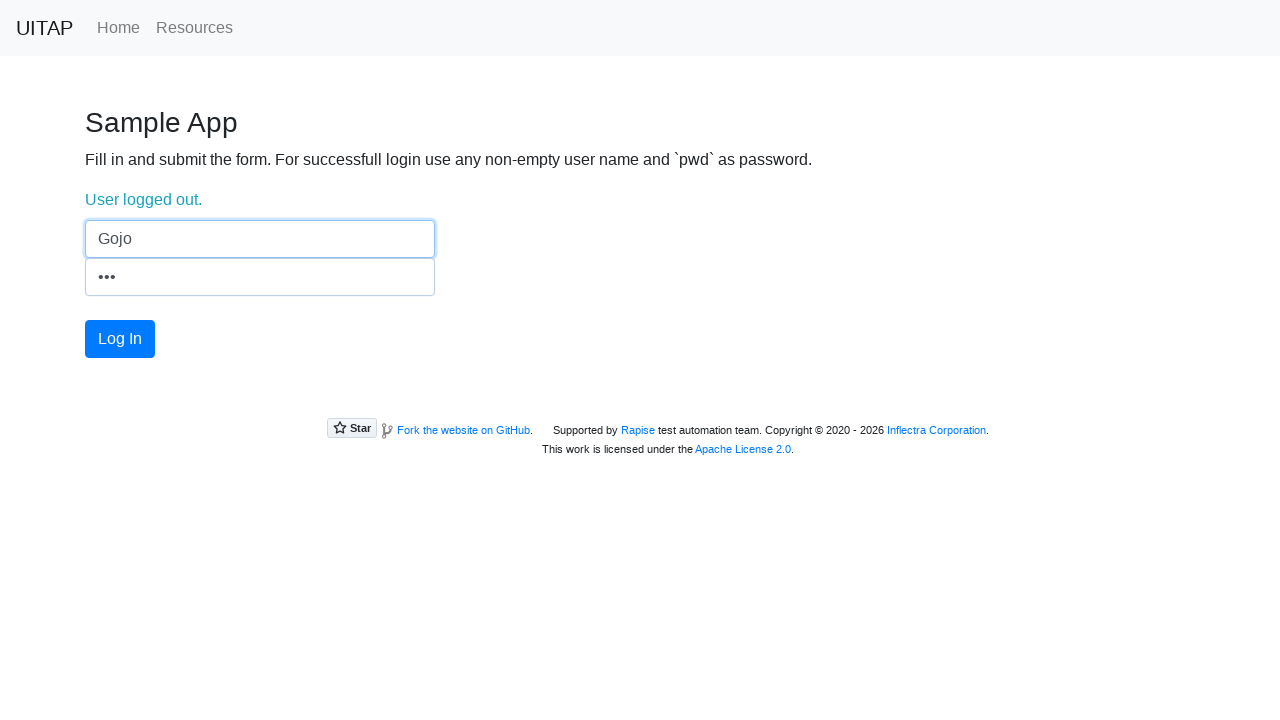

Clicked login button at (120, 339) on #login
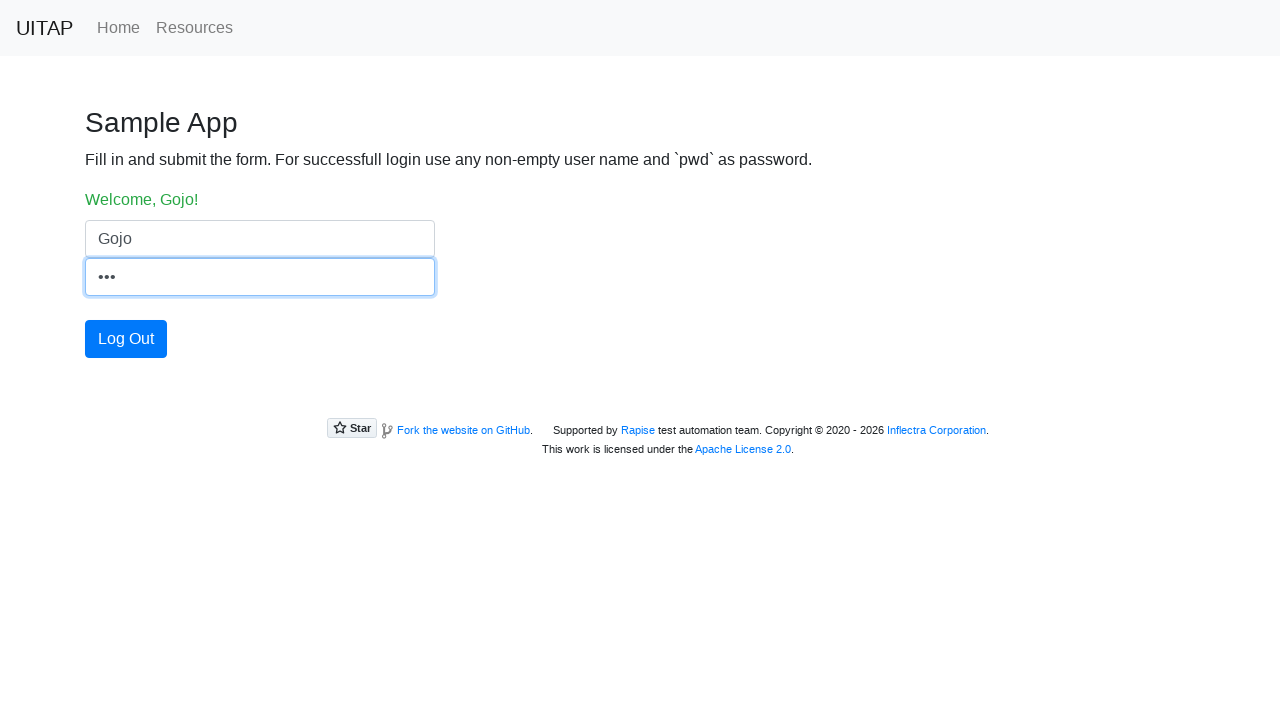

Login successful - loginstatus element appeared
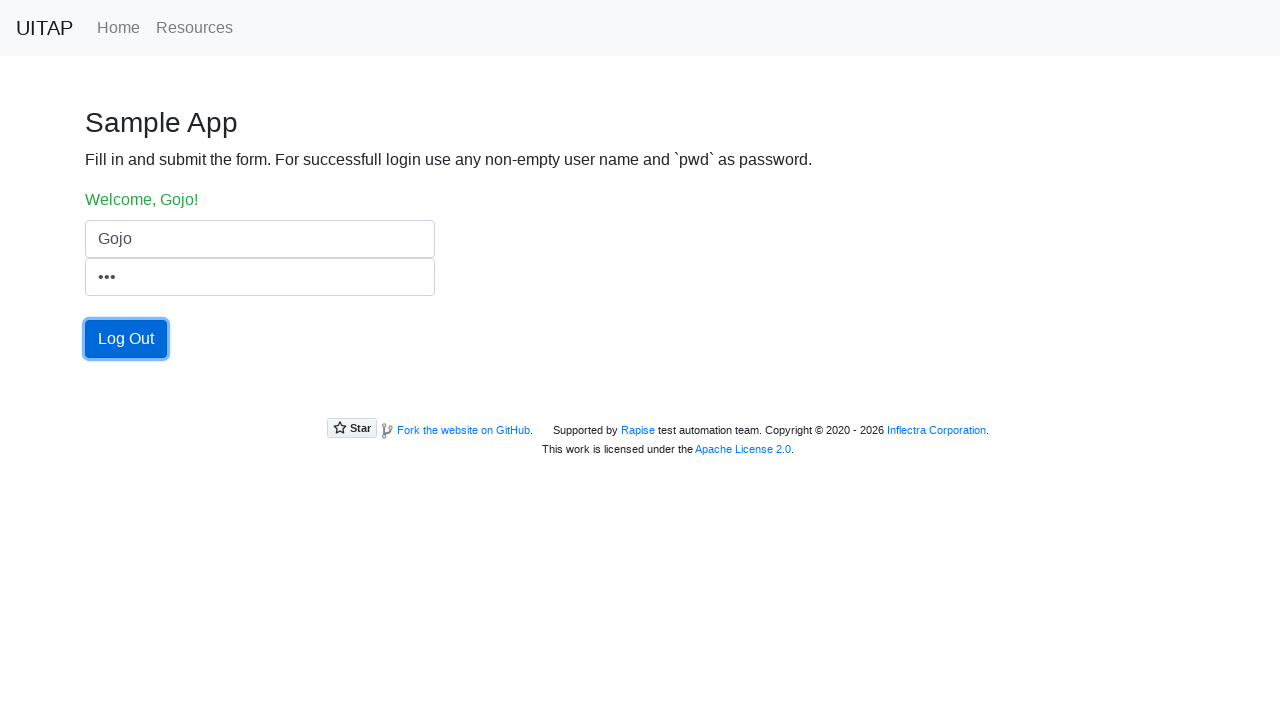

Clicked logout button at (126, 339) on #login
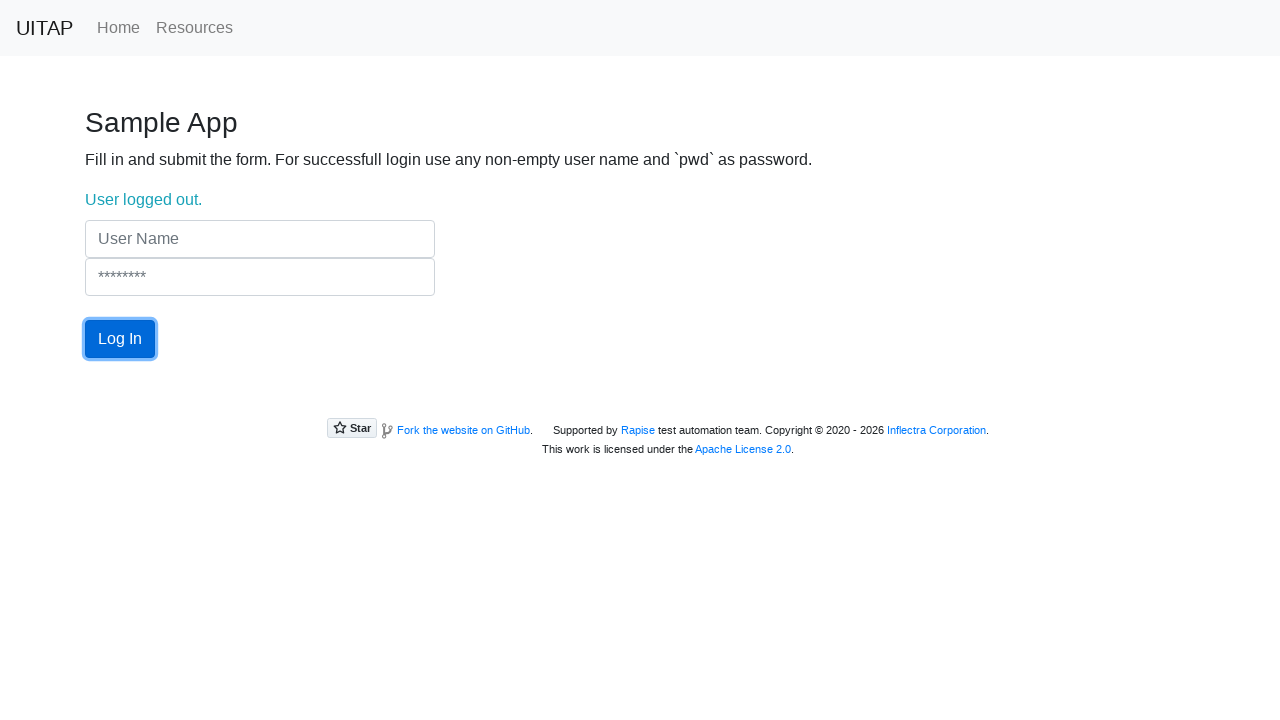

Verified logged out message appeared - loginstatus element visible
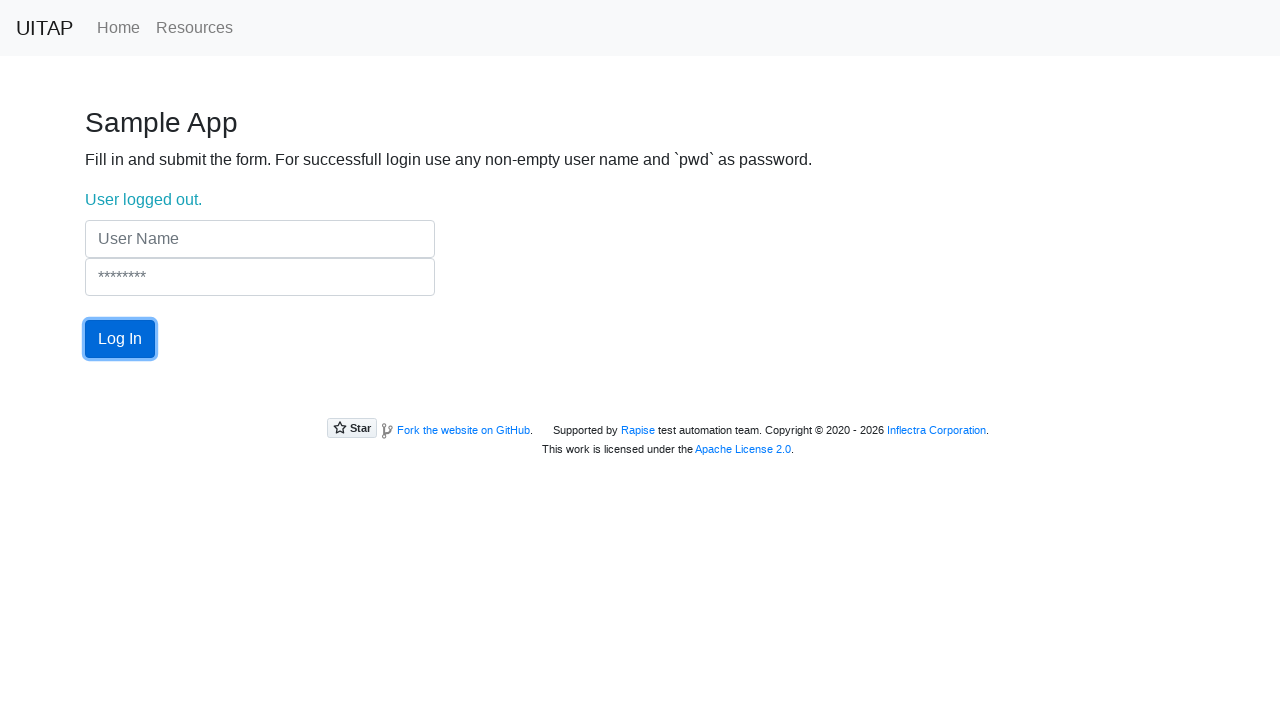

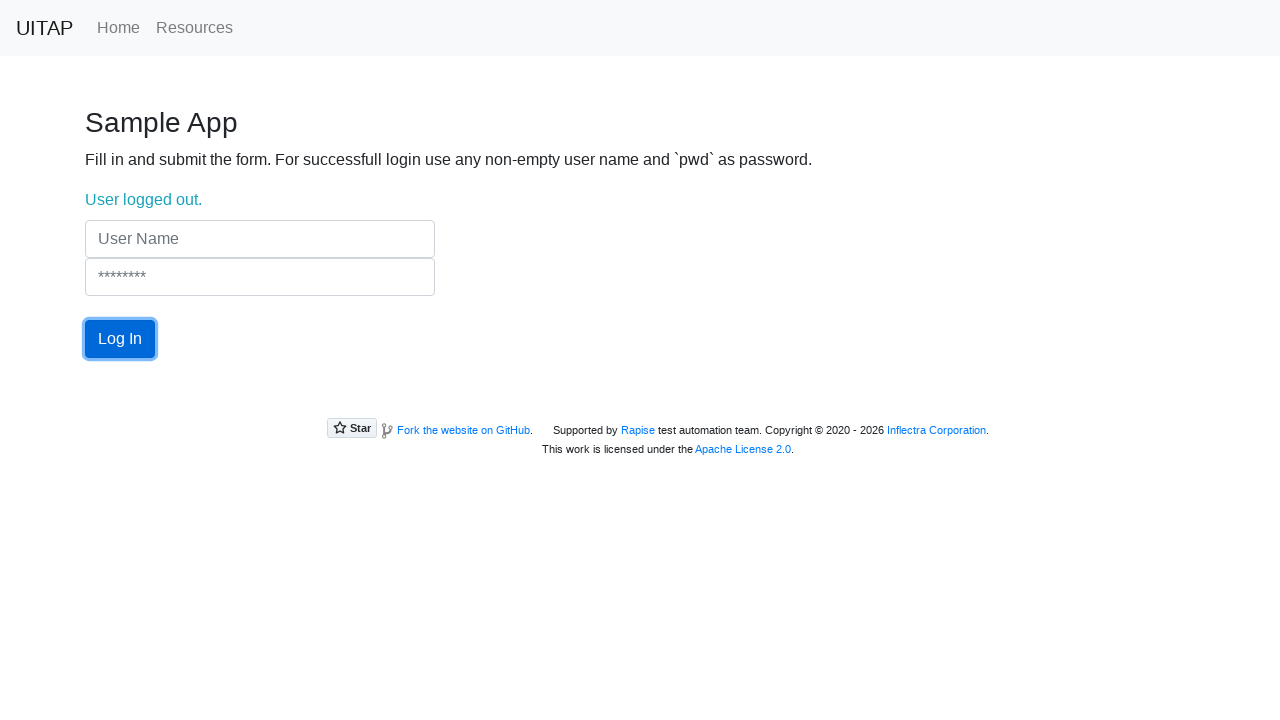